Navigates to Scripting Logic homepage

Starting URL: http://scriptinglogic.com

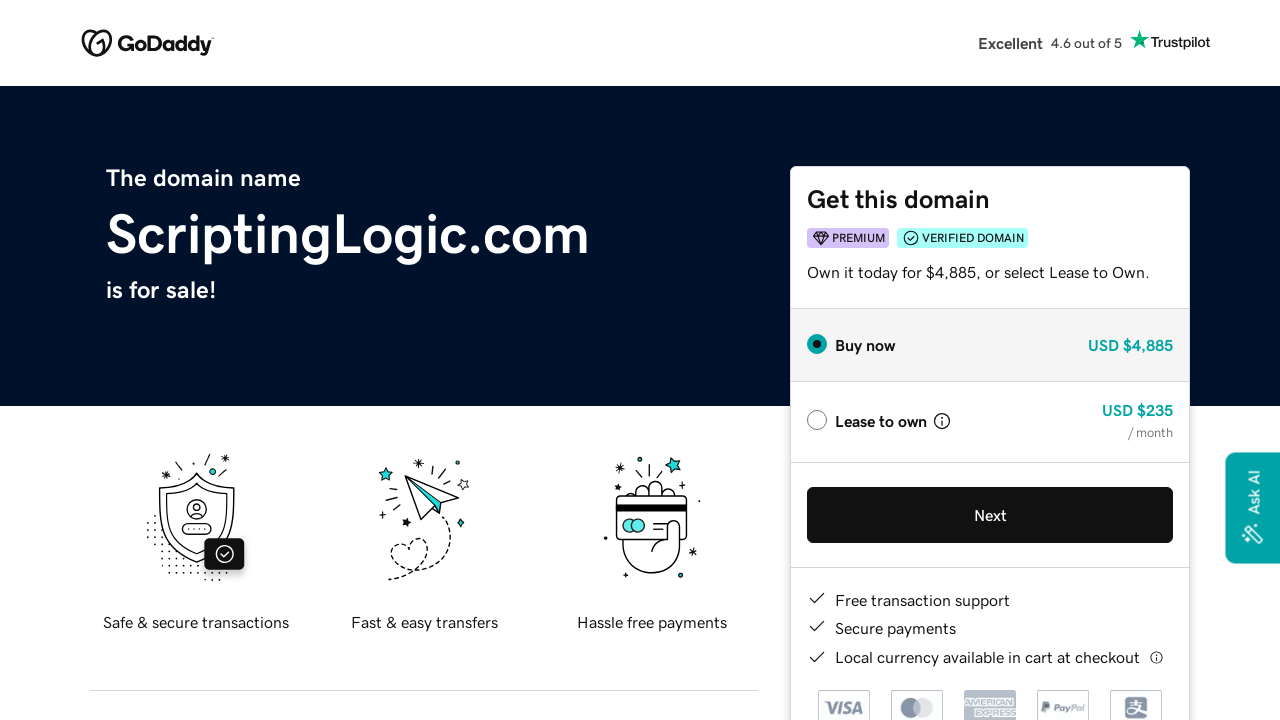

Navigated to Scripting Logic homepage at http://scriptinglogic.com
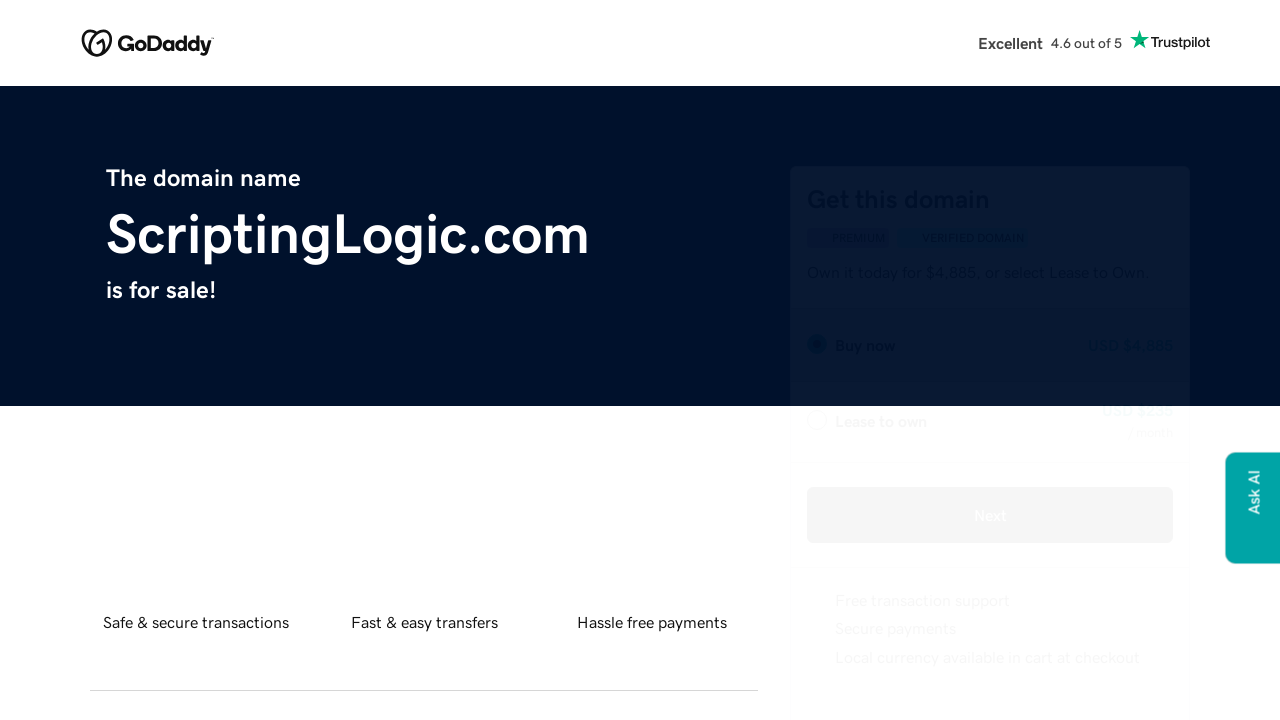

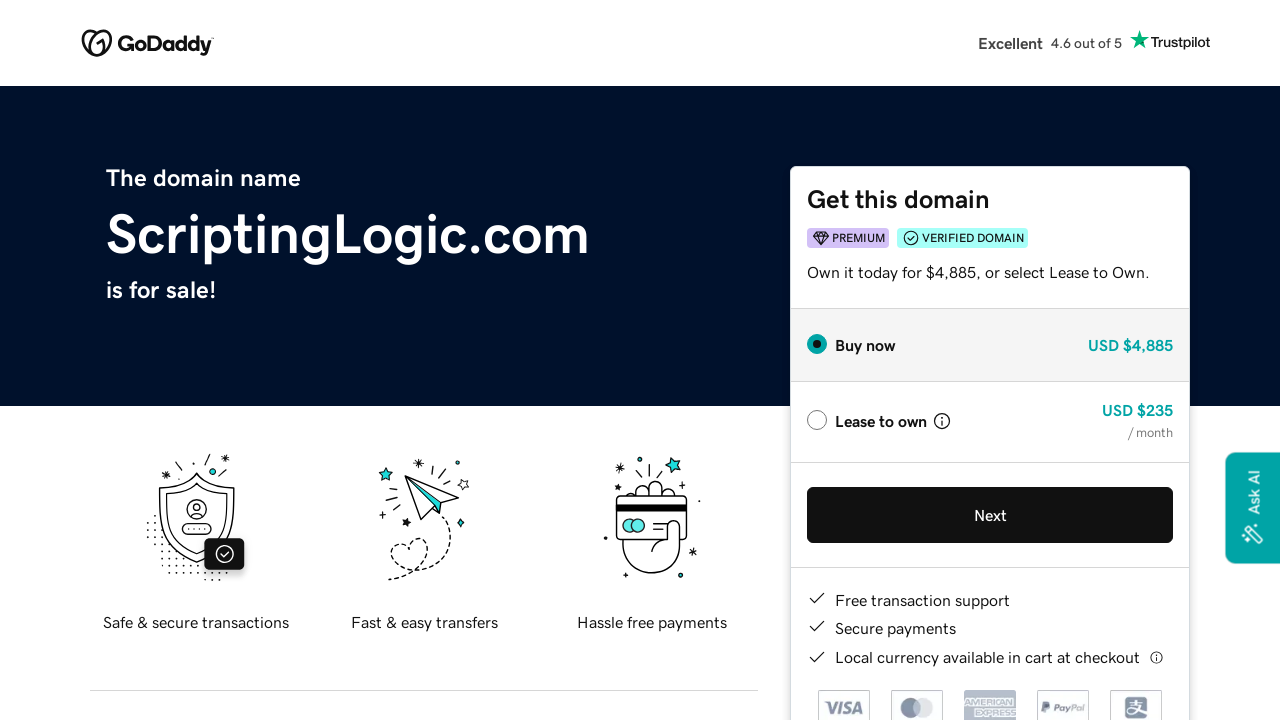